Tests A/B testing page by visiting it, verifying the heading, adding an opt-out cookie, refreshing, and verifying the heading changes to indicate no A/B test.

Starting URL: http://the-internet.herokuapp.com/abtest

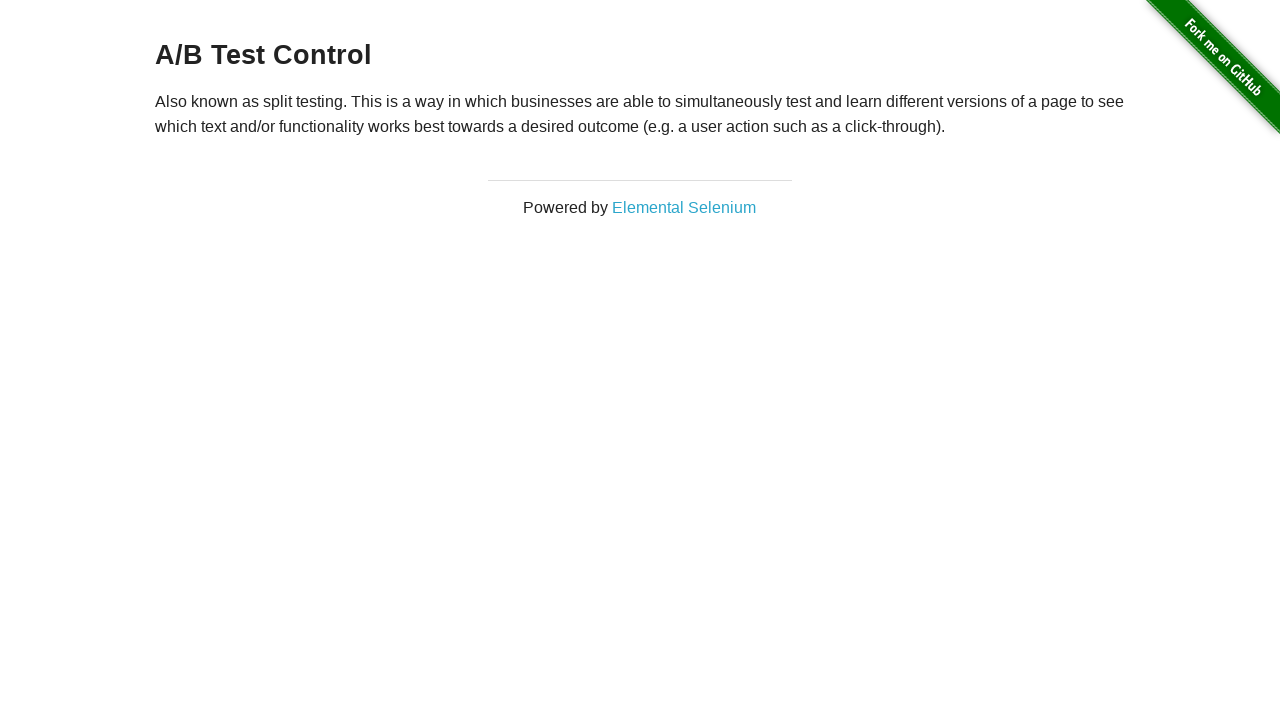

Waited for h3 heading to load on A/B test page
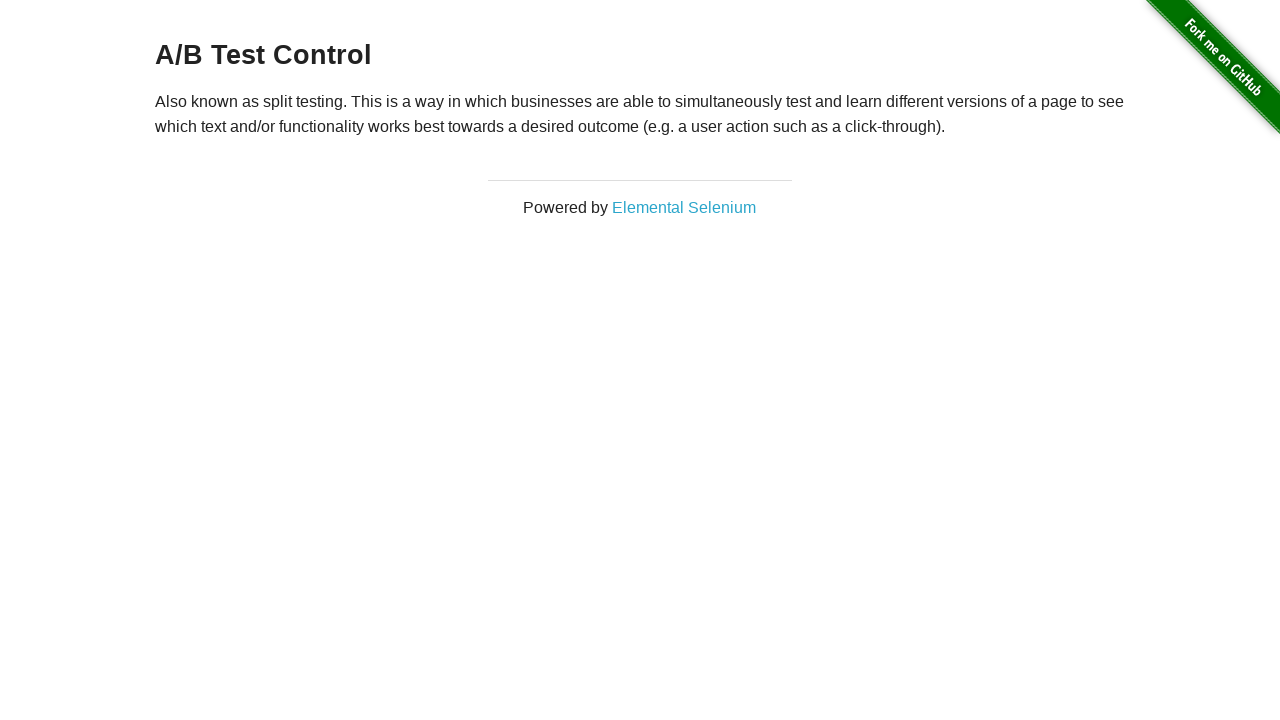

Added optimizelyOptOut cookie to context
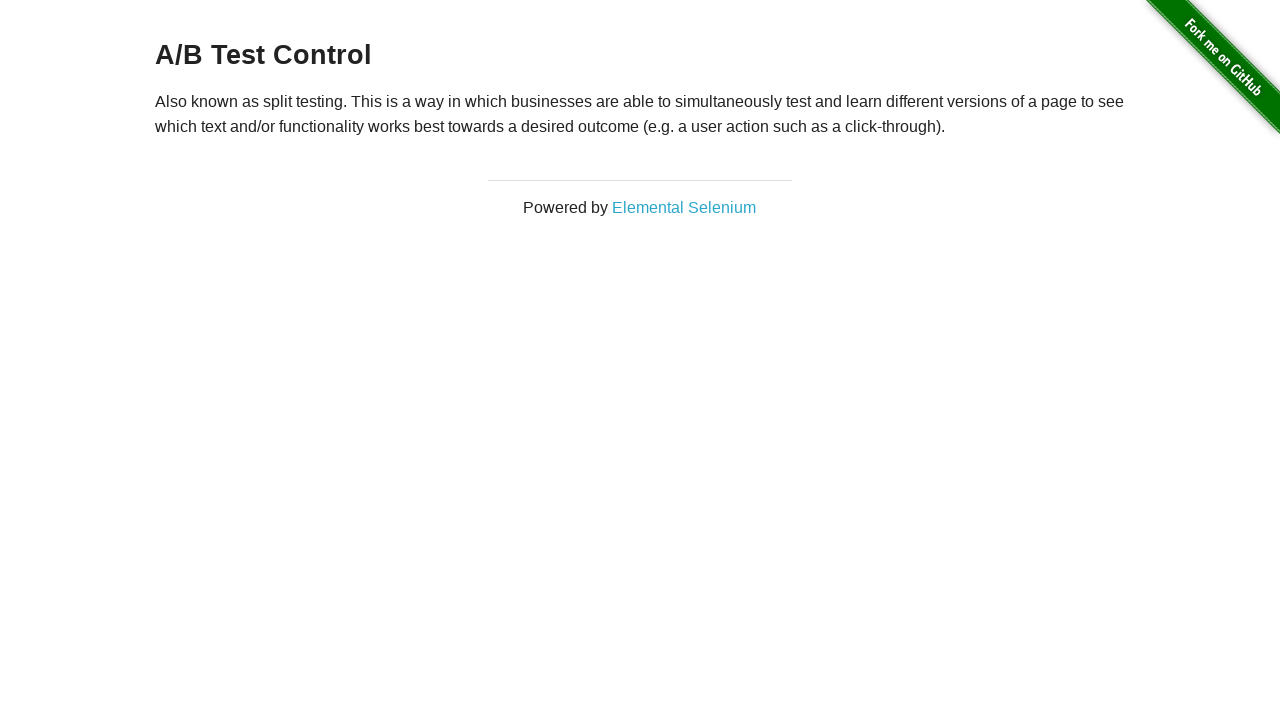

Reloaded the page after adding opt-out cookie
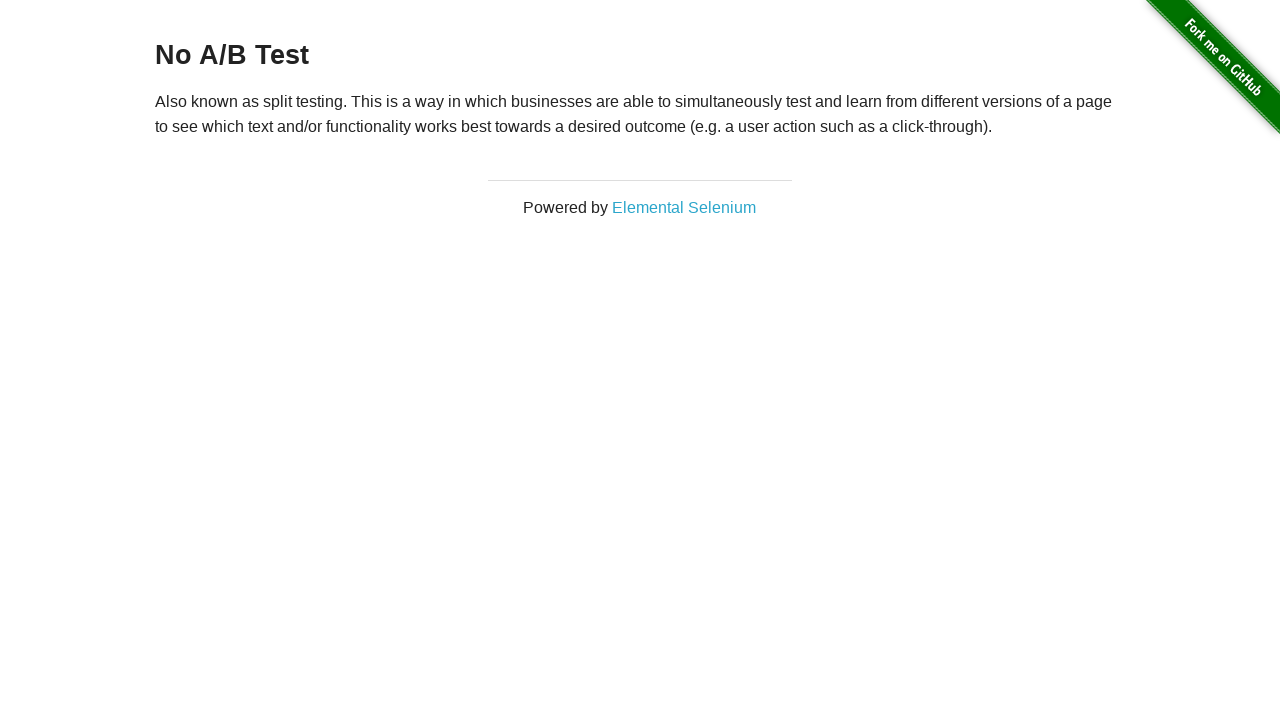

Verified h3 heading is present after page reload
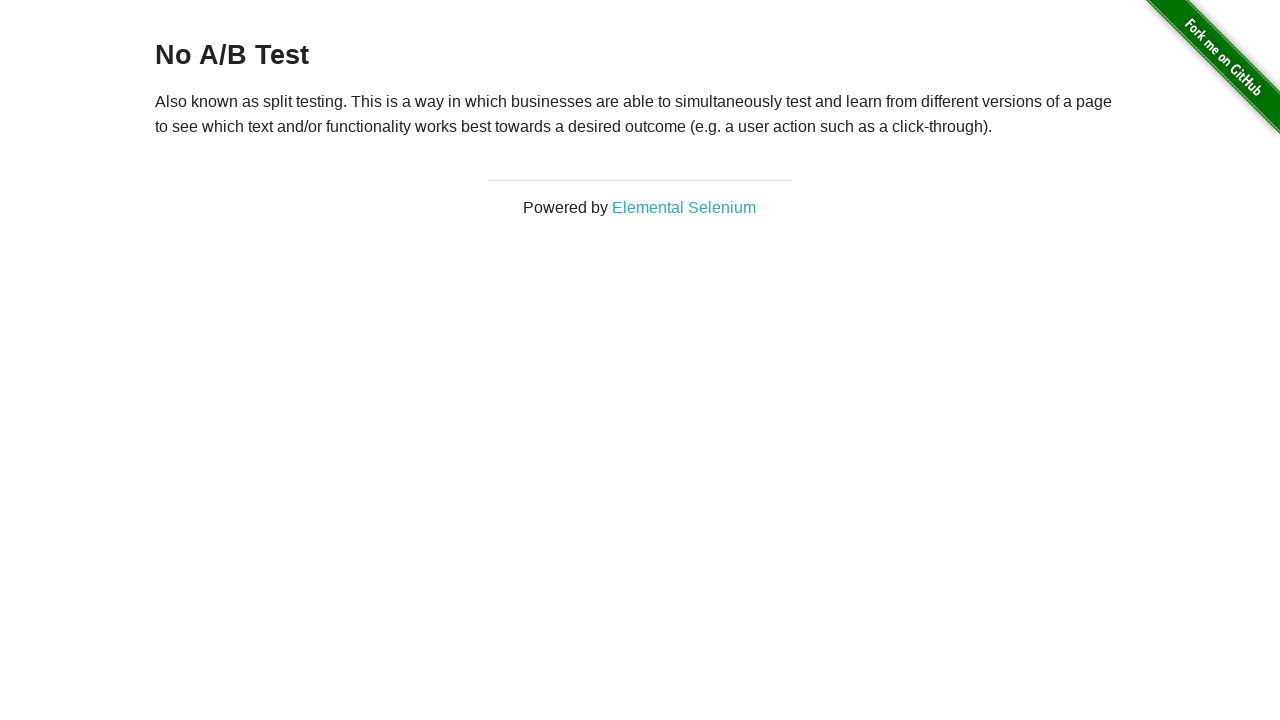

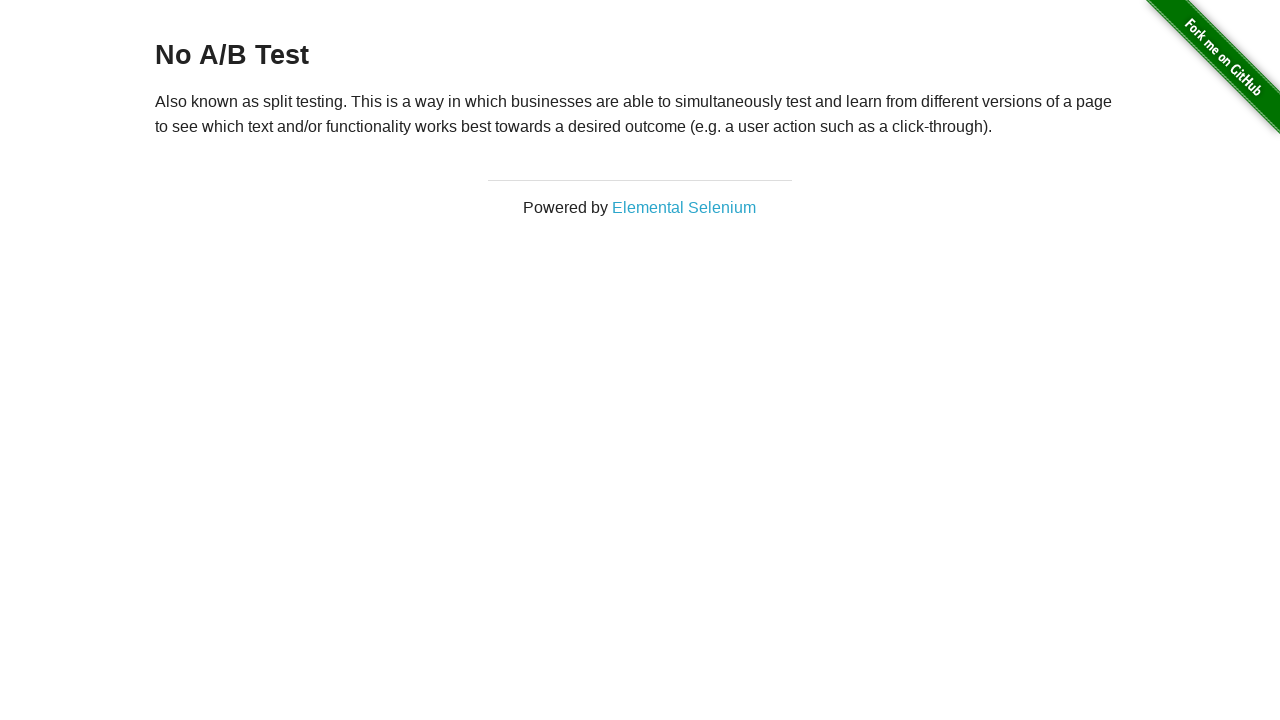